Navigates to Sprinklr website to verify it loads

Starting URL: https://www.sprinklr.com

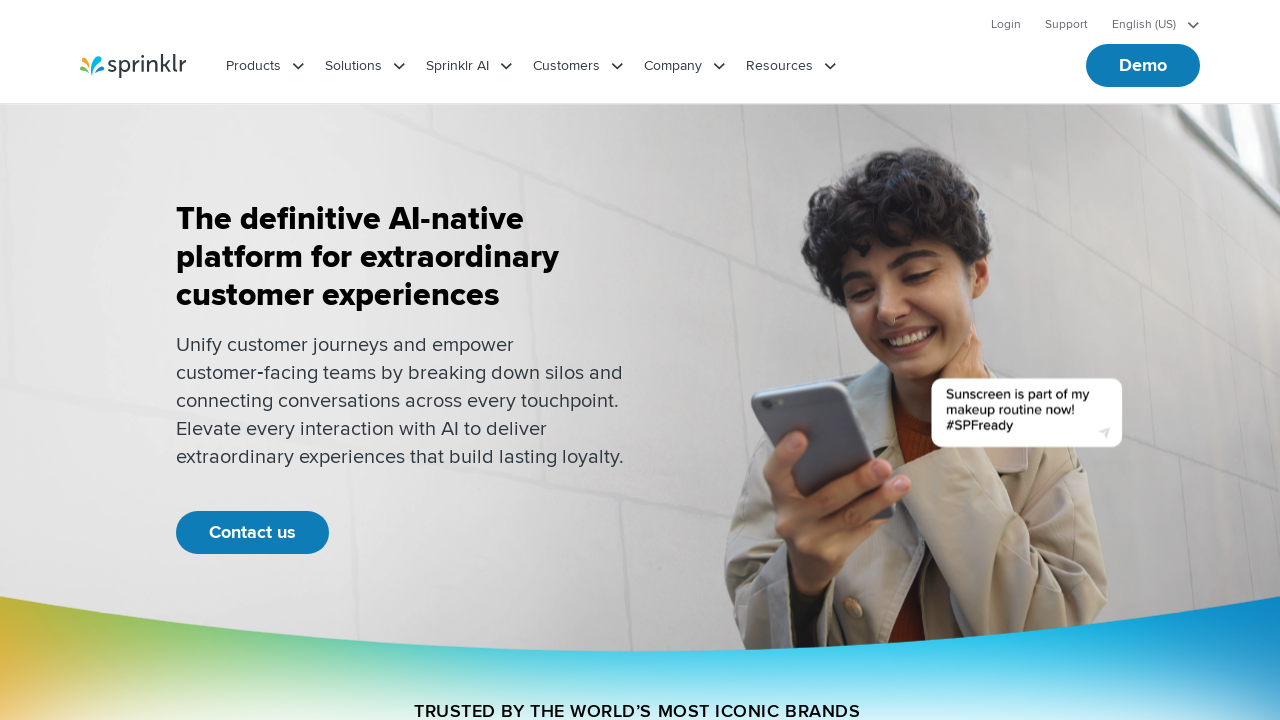

Navigated to Sprinklr website at https://www.sprinklr.com
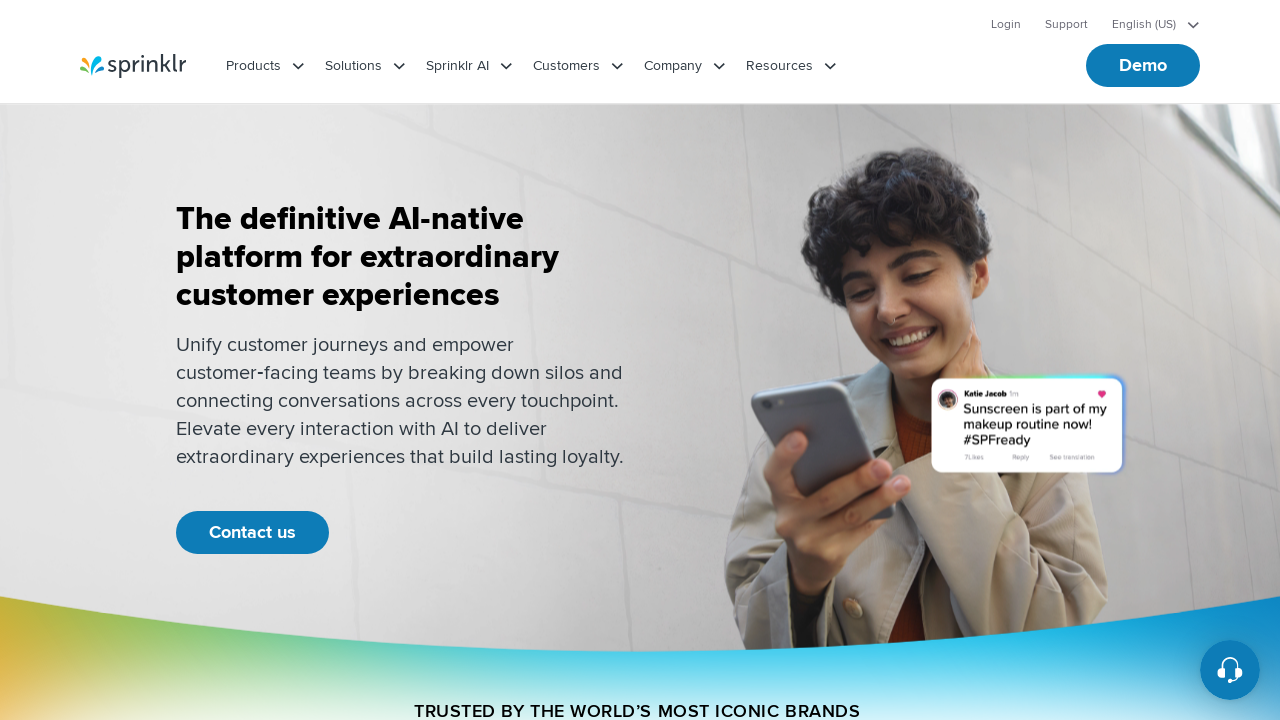

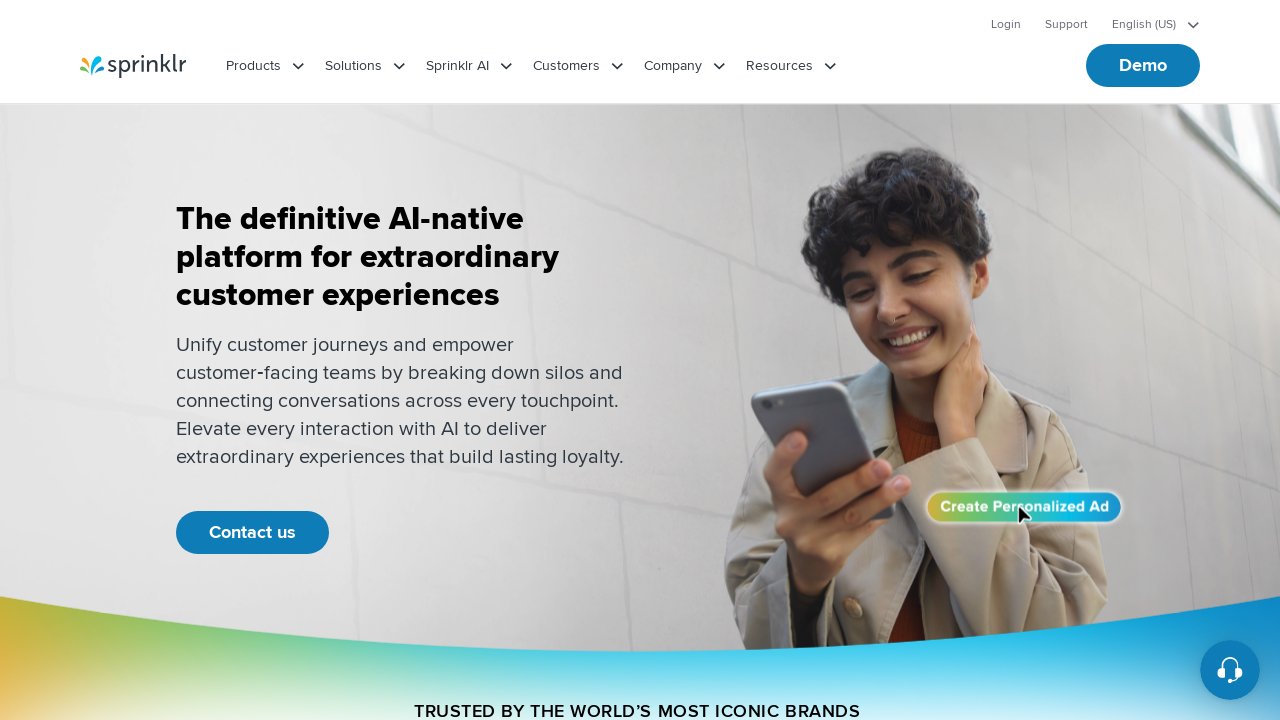